Tests a text box form by filling in name, email, and address fields, then submitting and verifying the output

Starting URL: https://demoqa.com/text-box

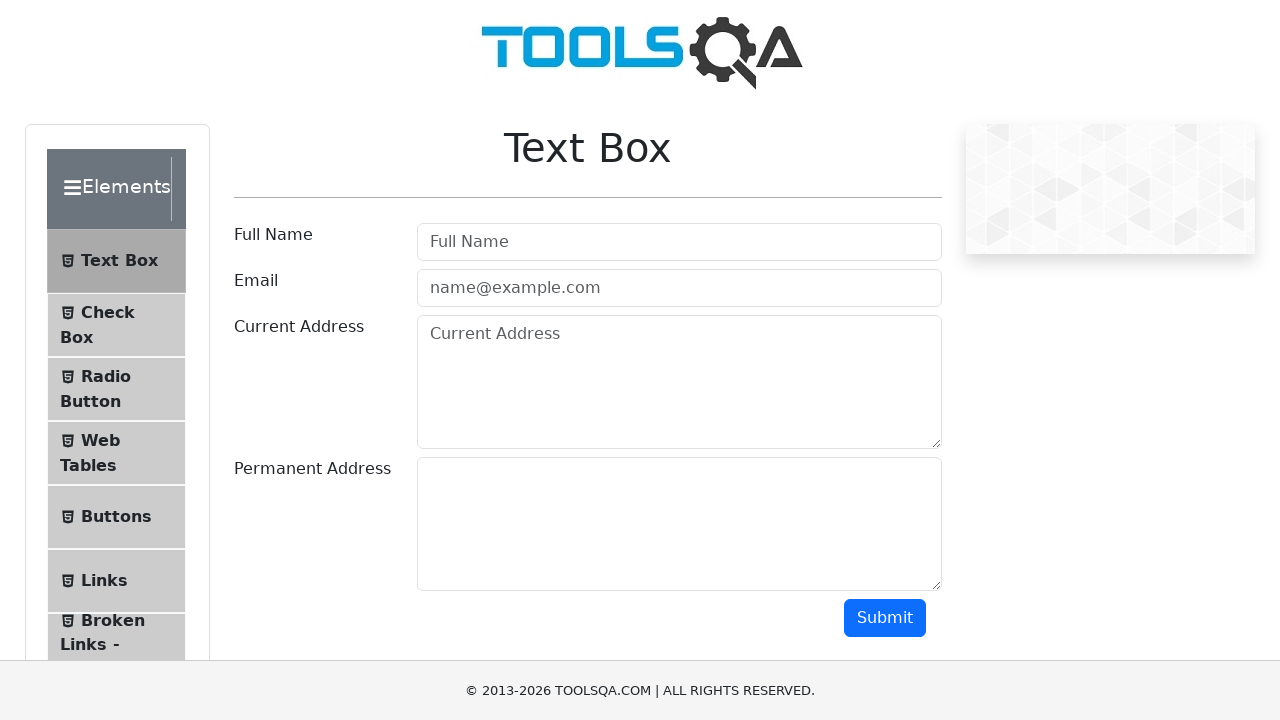

Filled name field with 'Bukarev Viktor Vladimirovich' on #userName
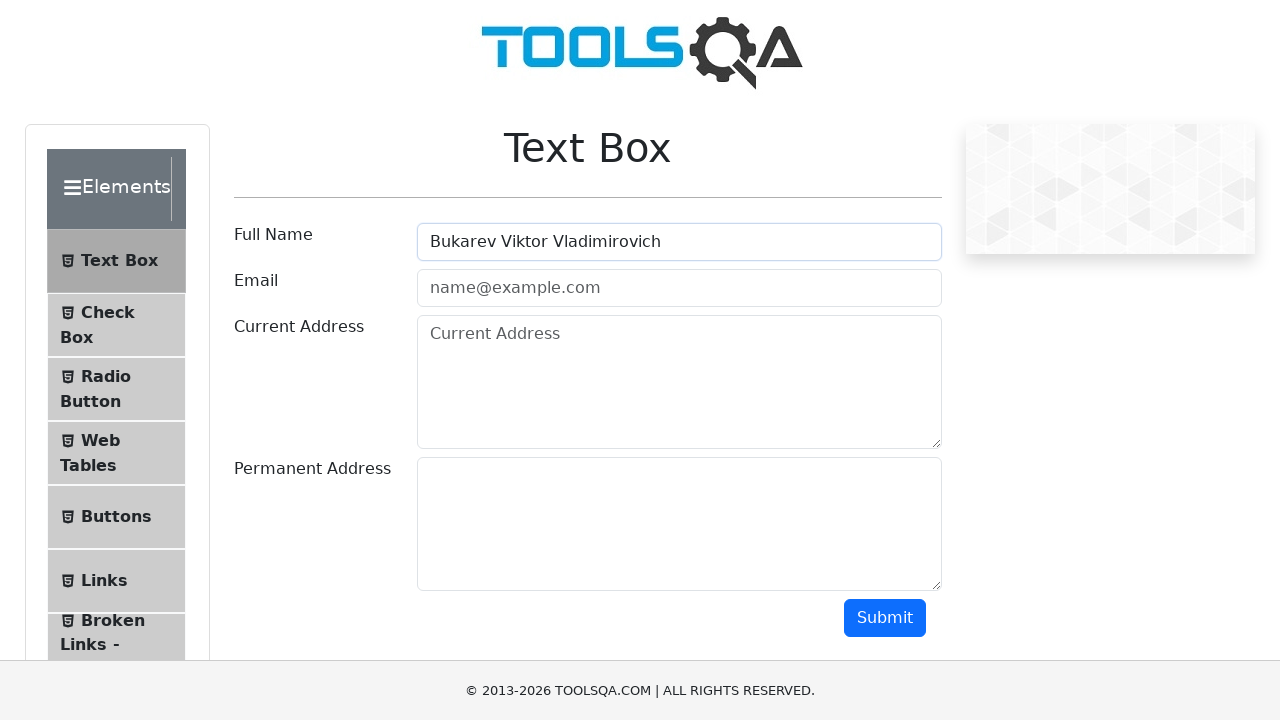

Filled email field with 'bukarev1985@gmail.com' on #userEmail
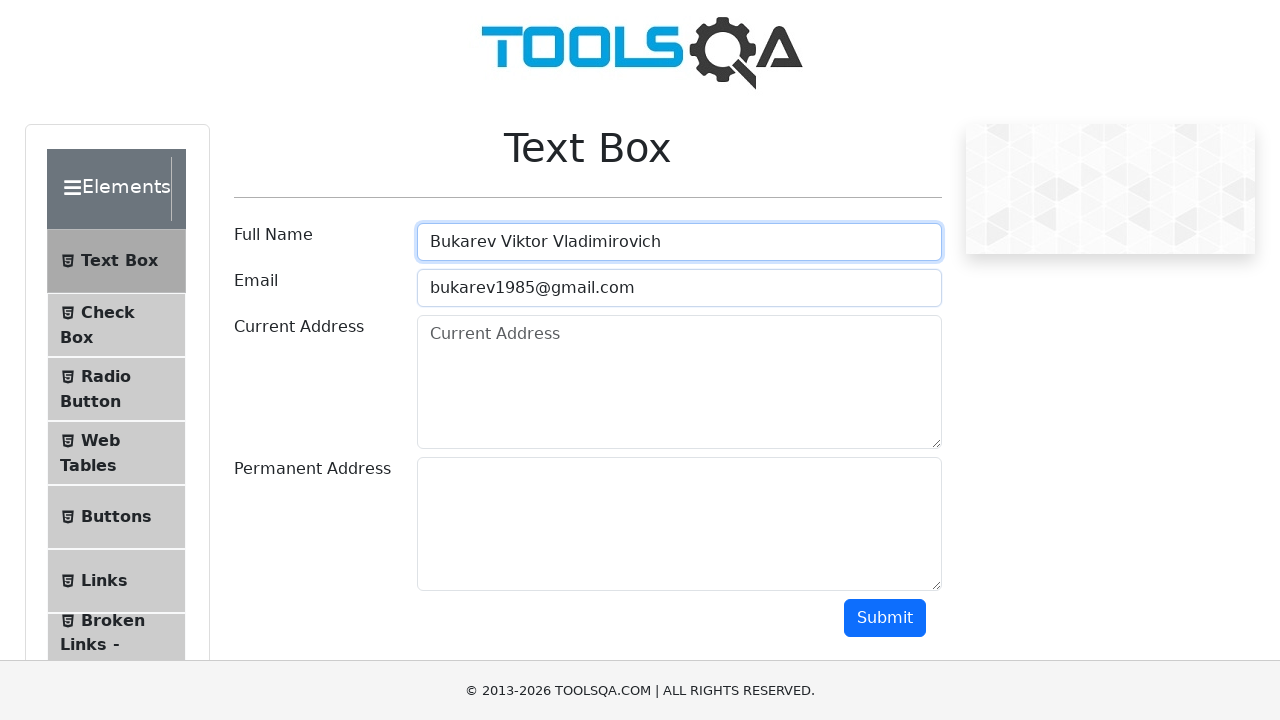

Filled current address field with '1, testovaya str, Almaty, Kazakhstan' on #currentAddress
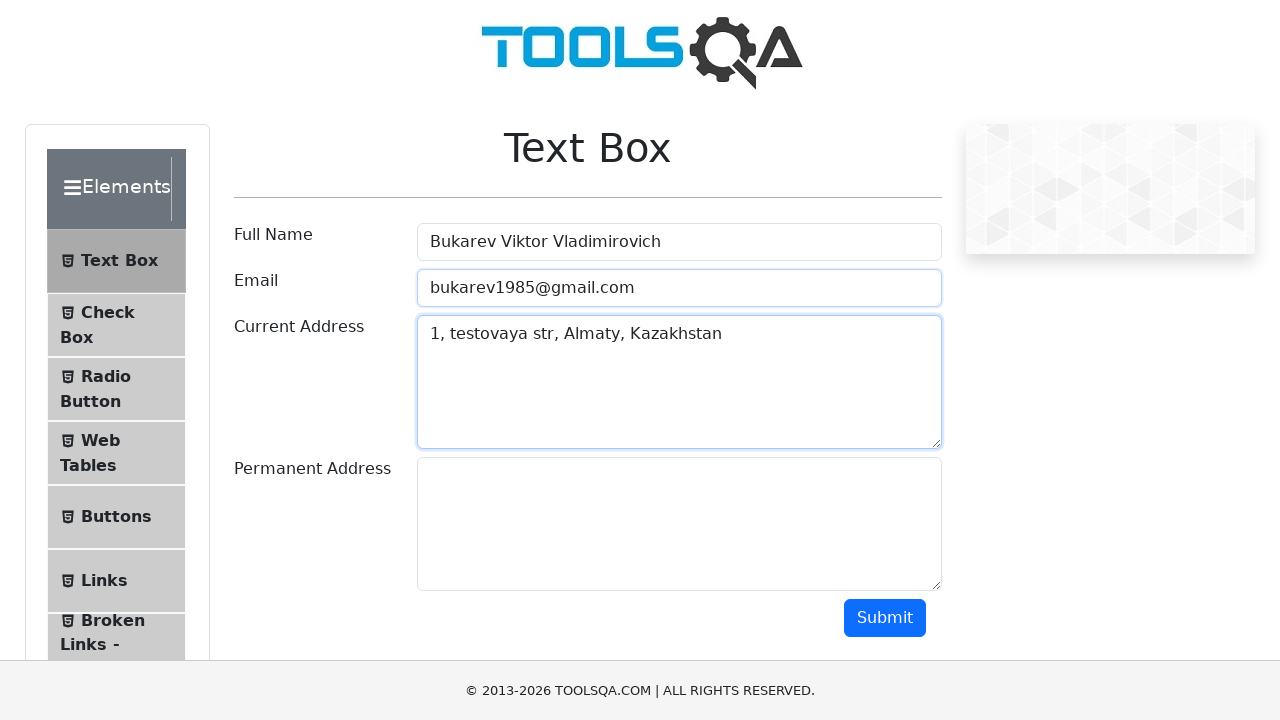

Filled permanent address field with '2, testovaya str, Almaty, Kazakhstan' on #permanentAddress
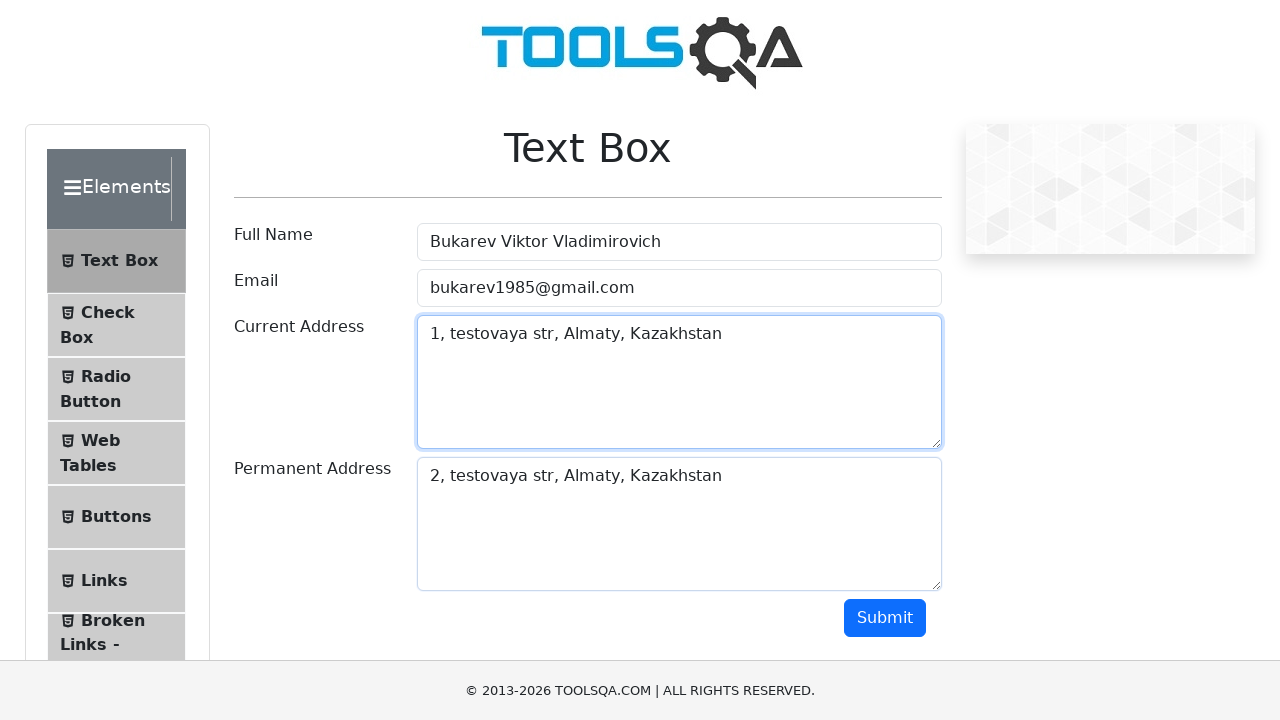

Scrolled down to make submit button visible
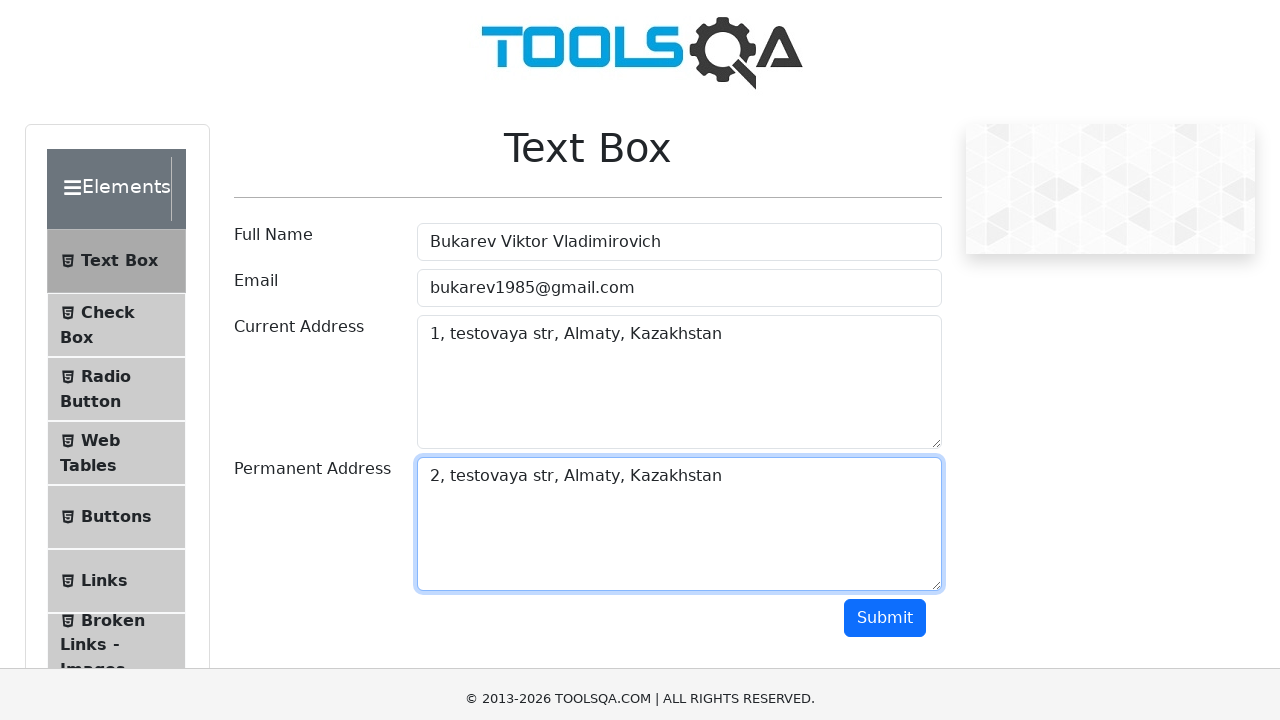

Clicked submit button at (885, 360) on #submit
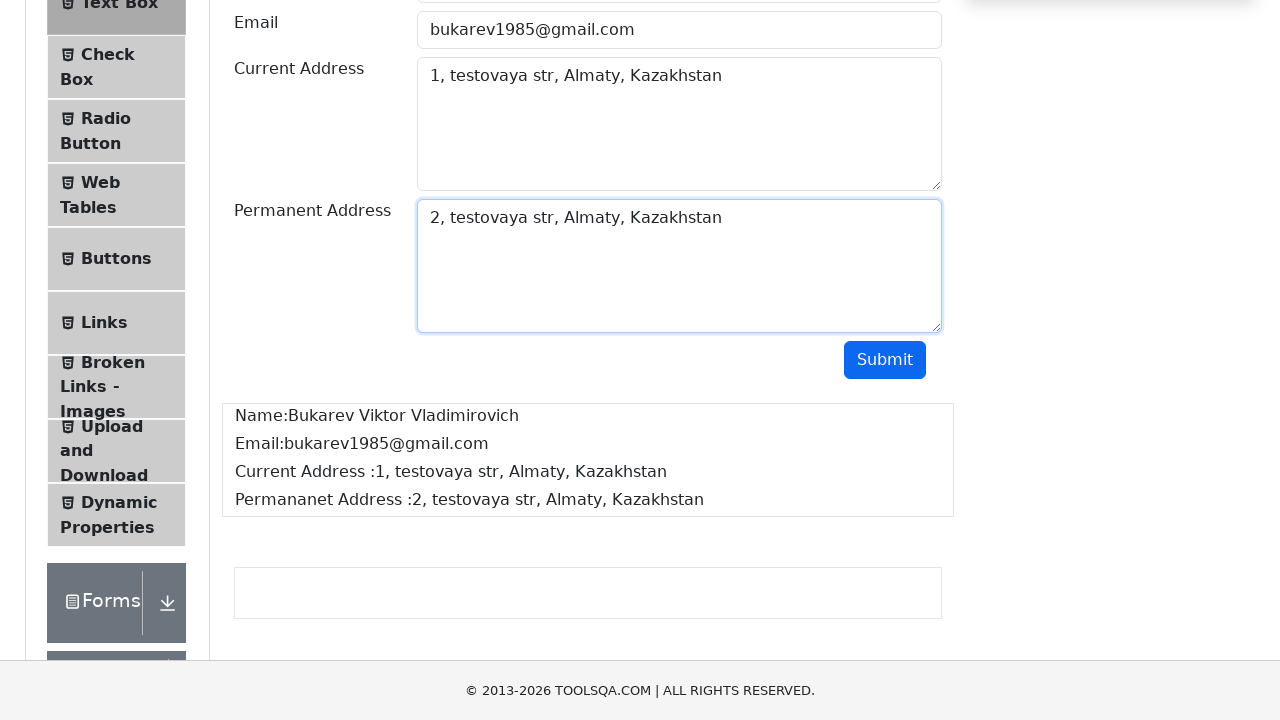

Output section loaded after form submission
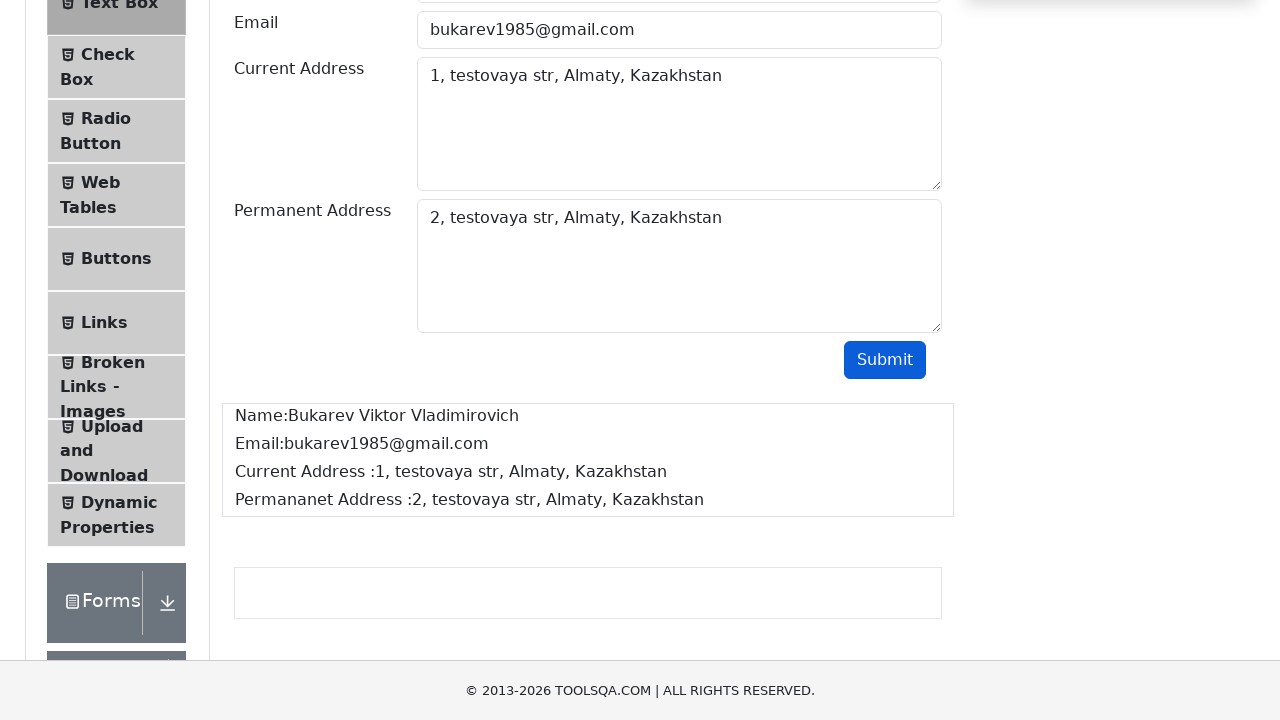

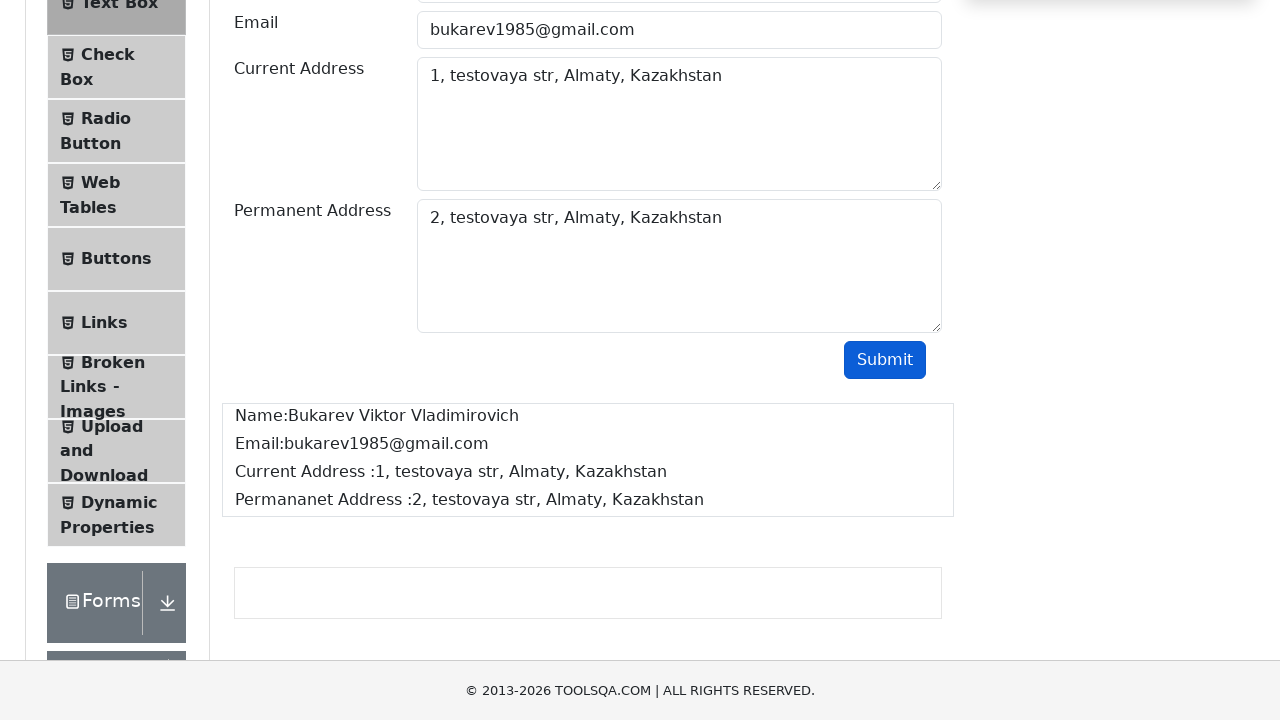